Tests drag and drop functionality by switching to an iframe, locating the draggable element, and dropping it onto the droppable target element.

Starting URL: https://jqueryui.com/droppable/

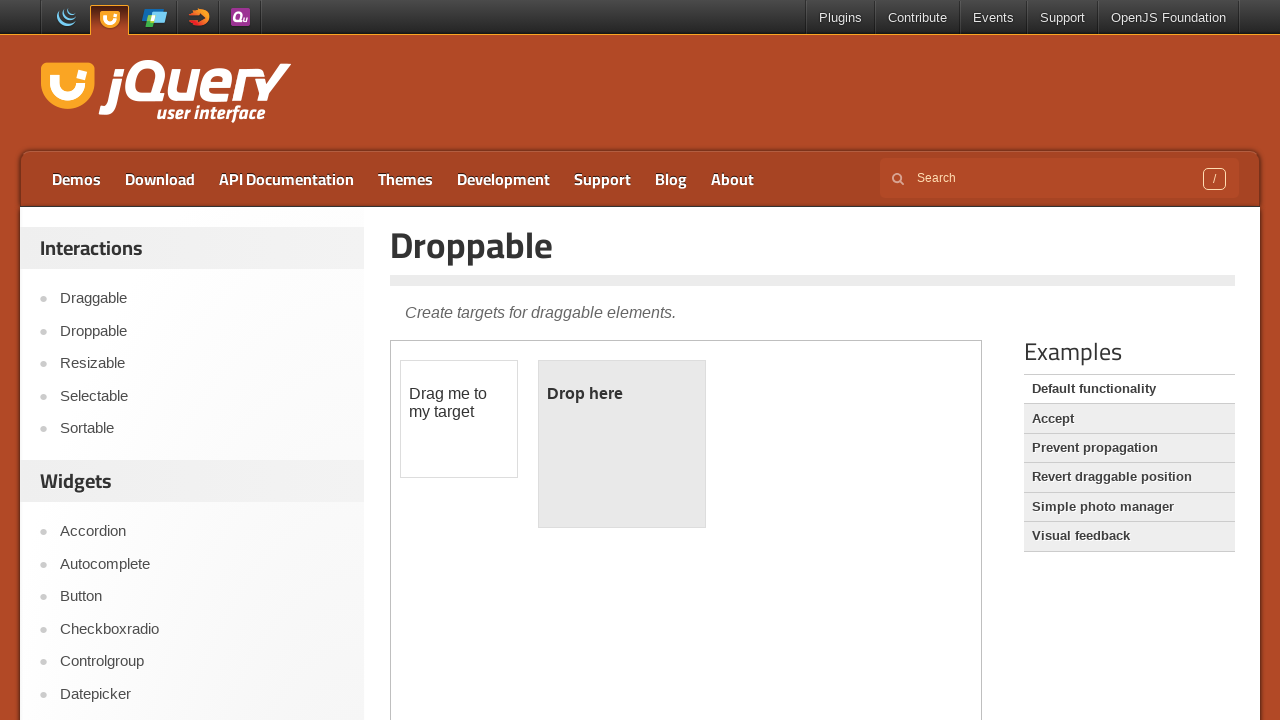

Navigated to jQuery UI droppable demo page
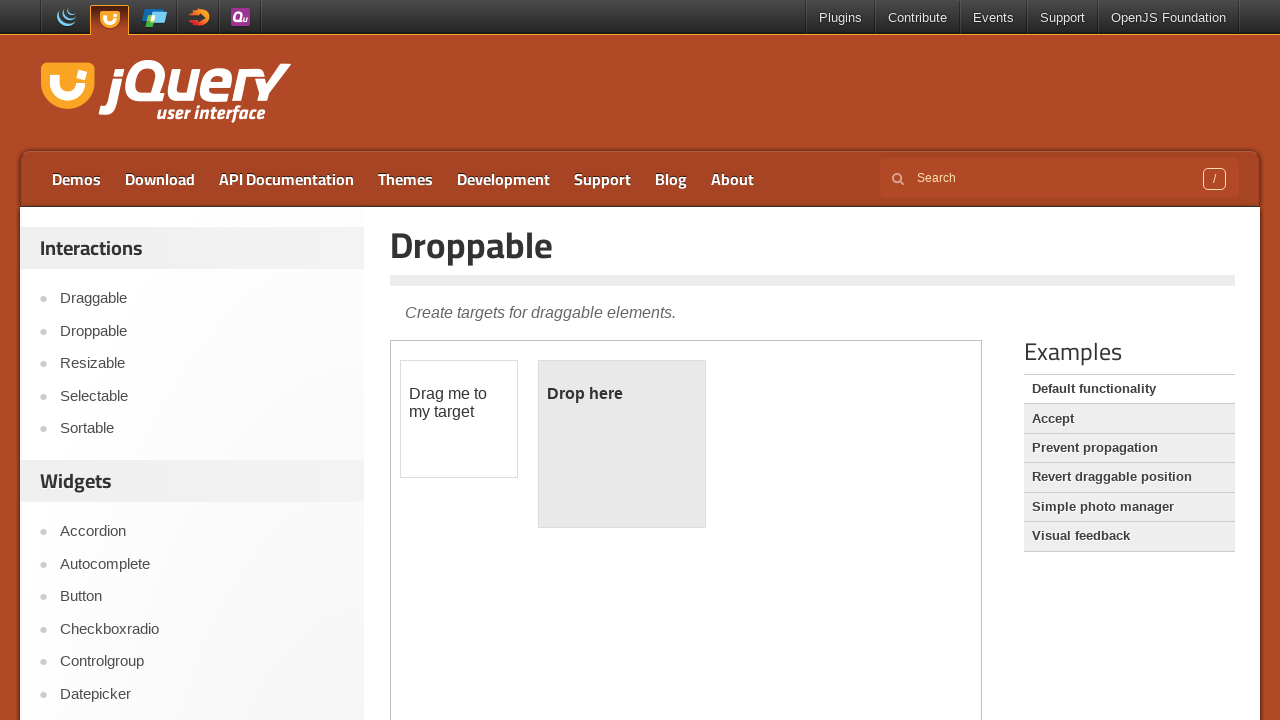

Located and switched to the iframe containing drag and drop demo
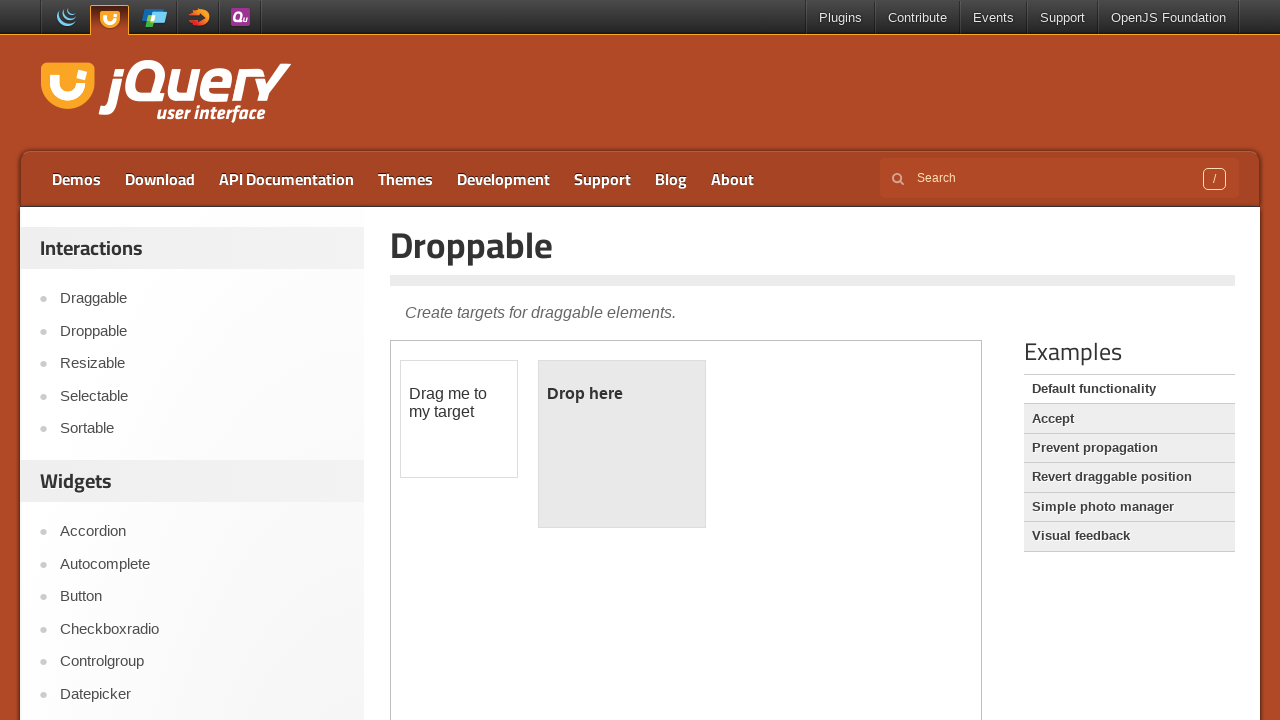

Located the draggable element with id 'draggable'
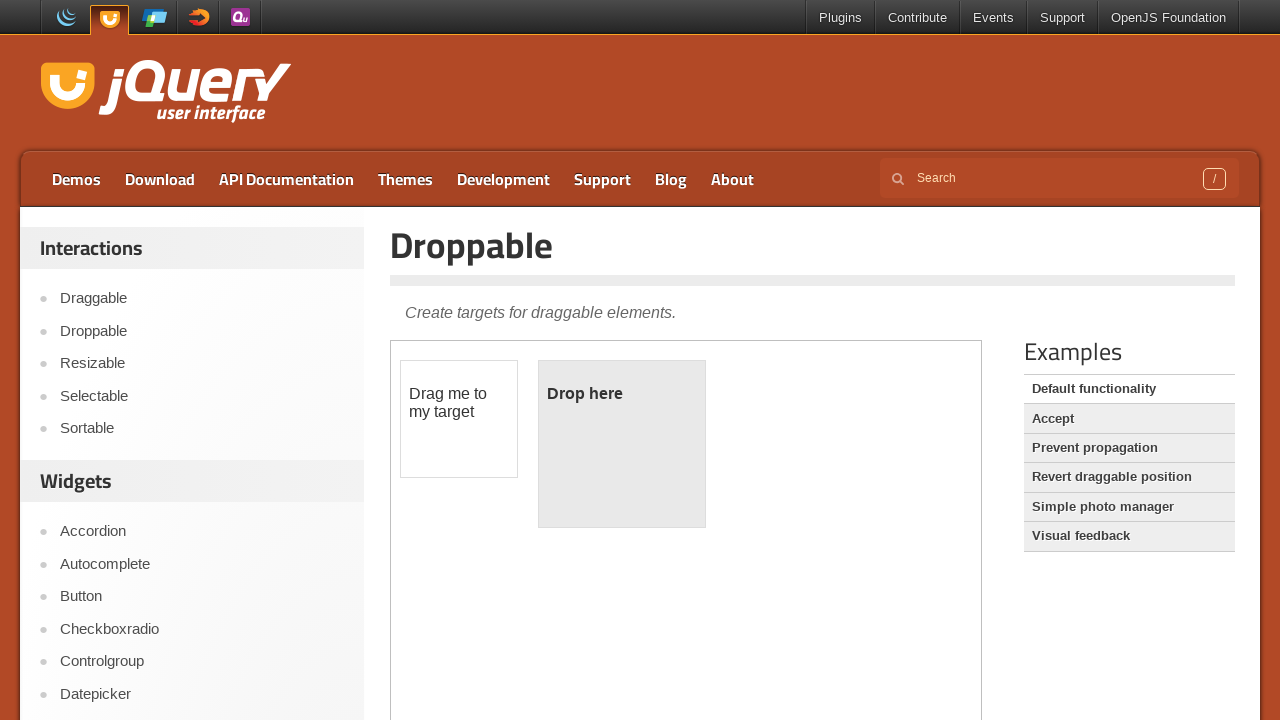

Located the droppable target element with id 'droppable'
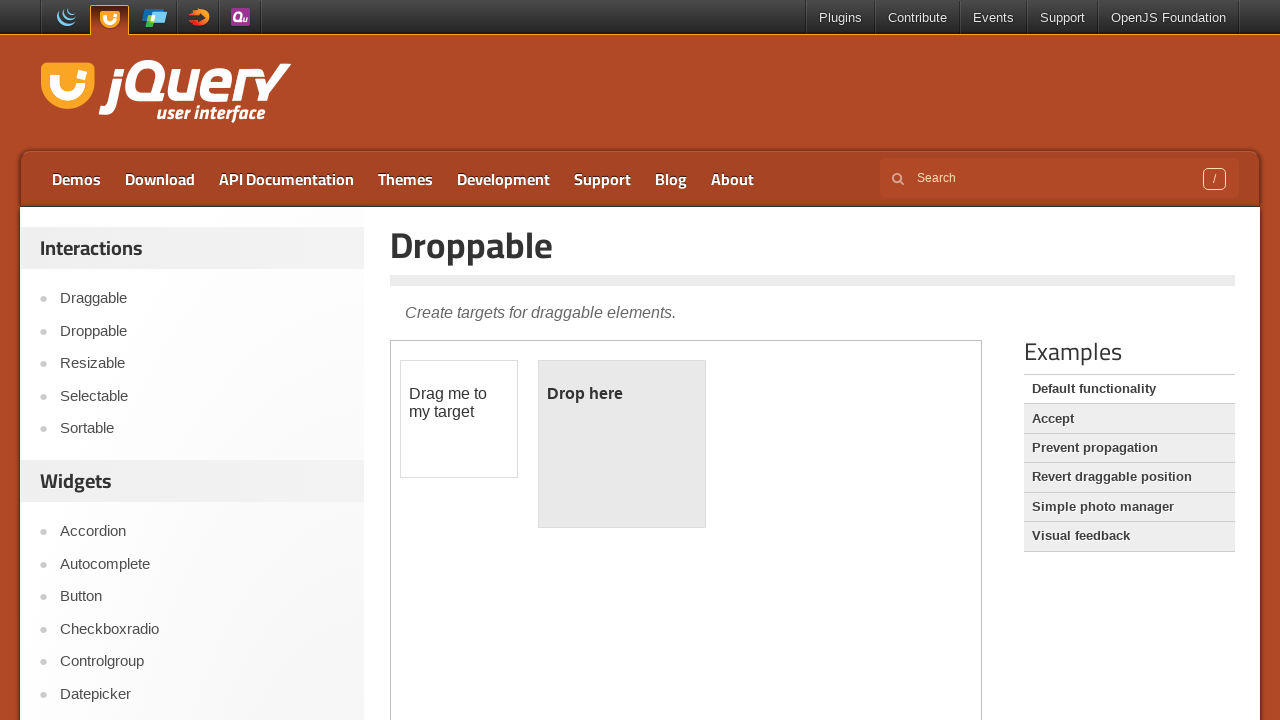

Successfully dragged and dropped the draggable element onto the droppable target at (622, 444)
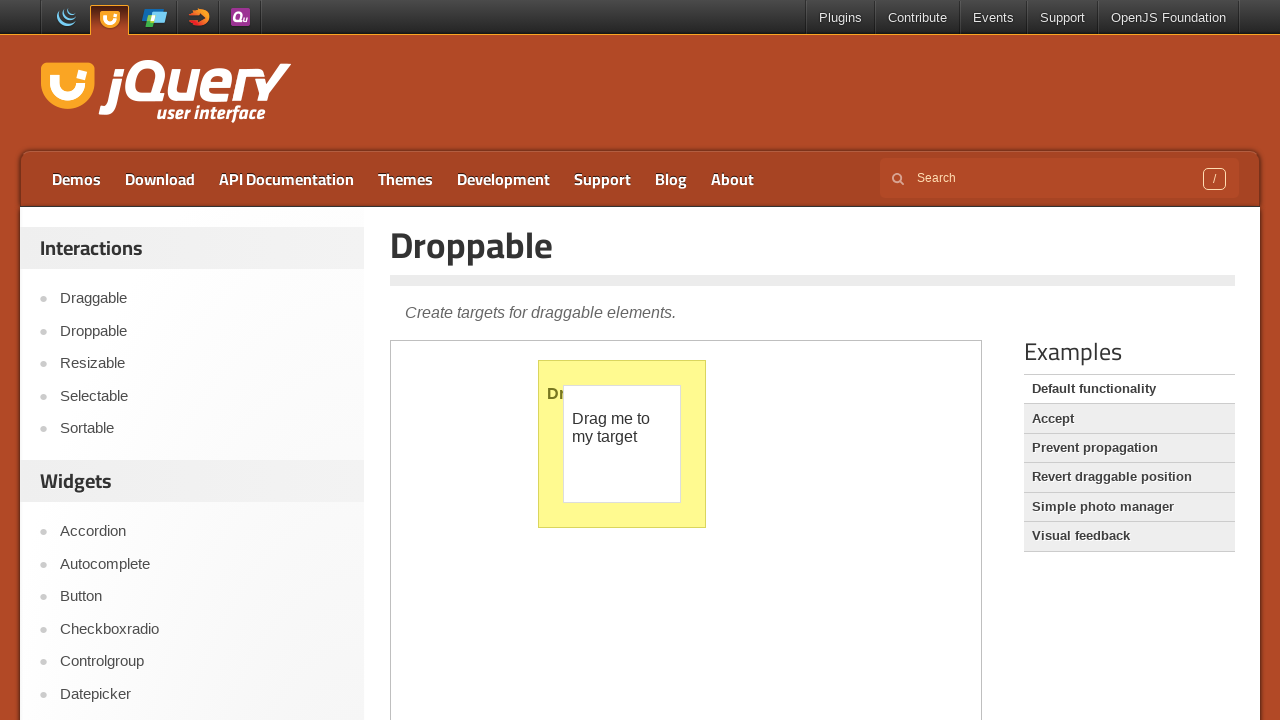

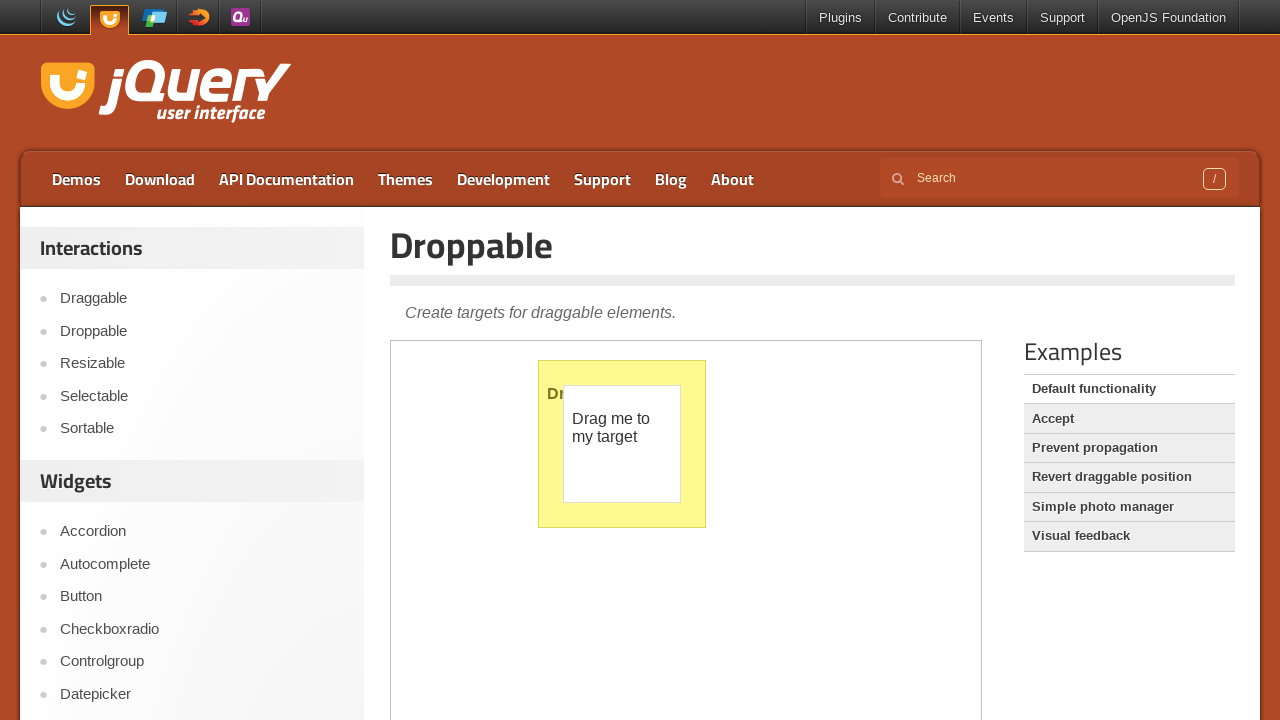